Navigates to inputs page, clicks on Home link, and verifies the page title

Starting URL: https://practice.cydeo.com/inputs

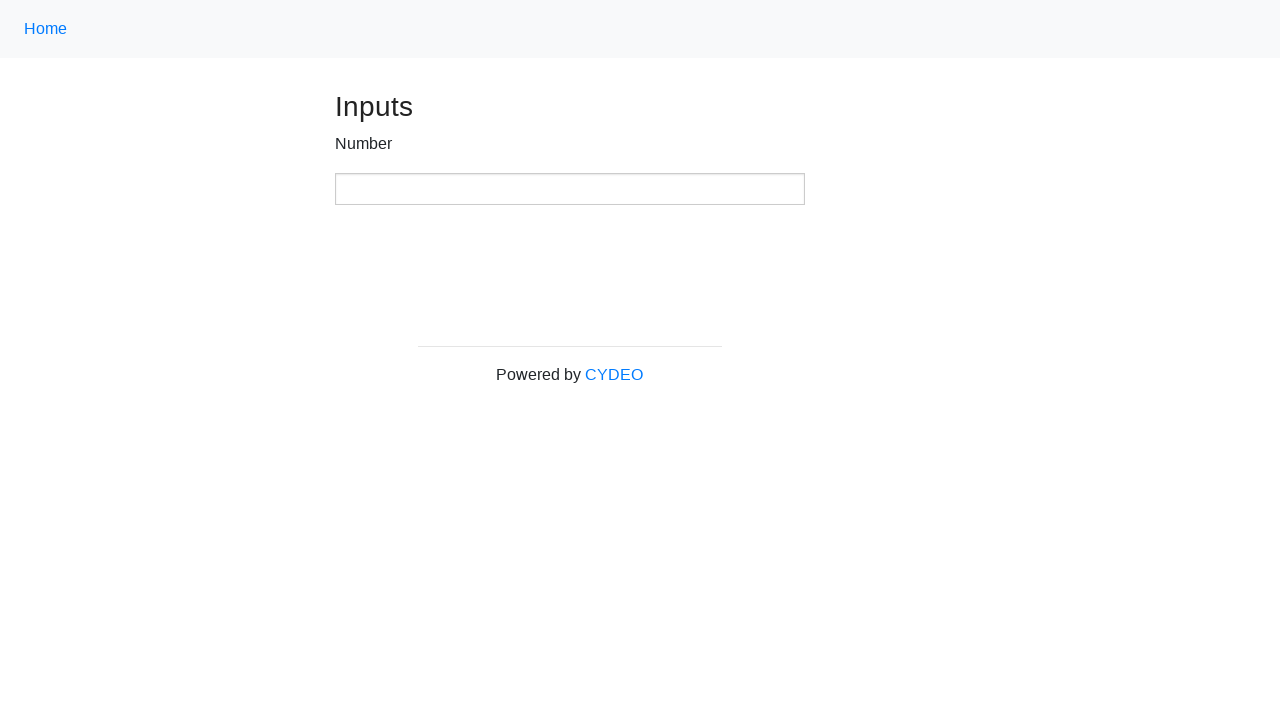

Clicked on Home link using class selector at (46, 29) on .nav-link
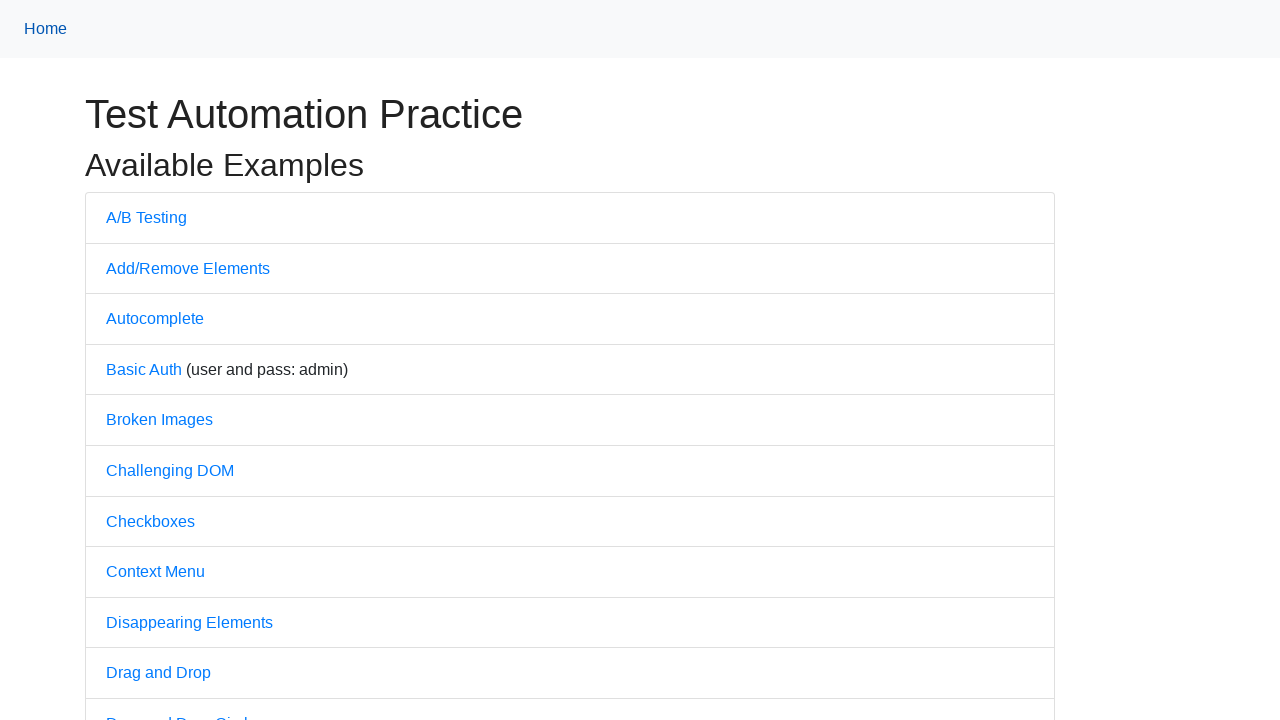

Waited for page to reach networkidle state after navigation
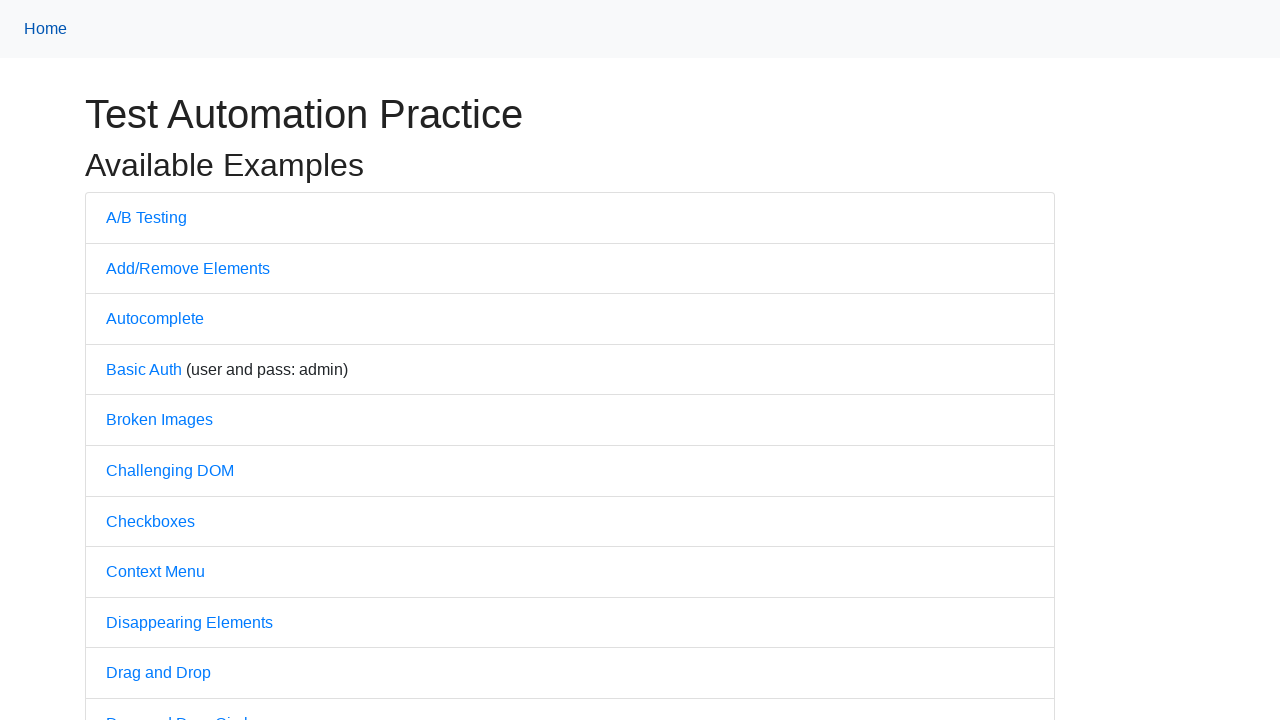

Retrieved page title: Practice
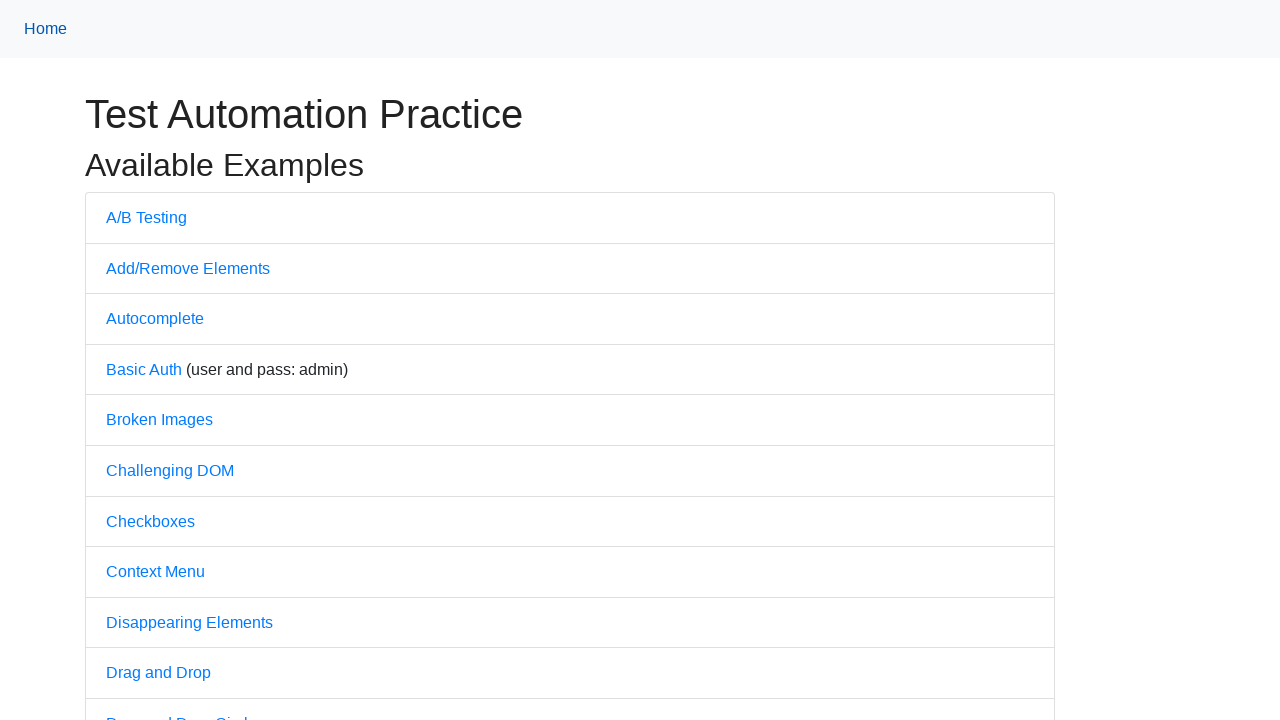

Verified page title matches expected value 'Practice'
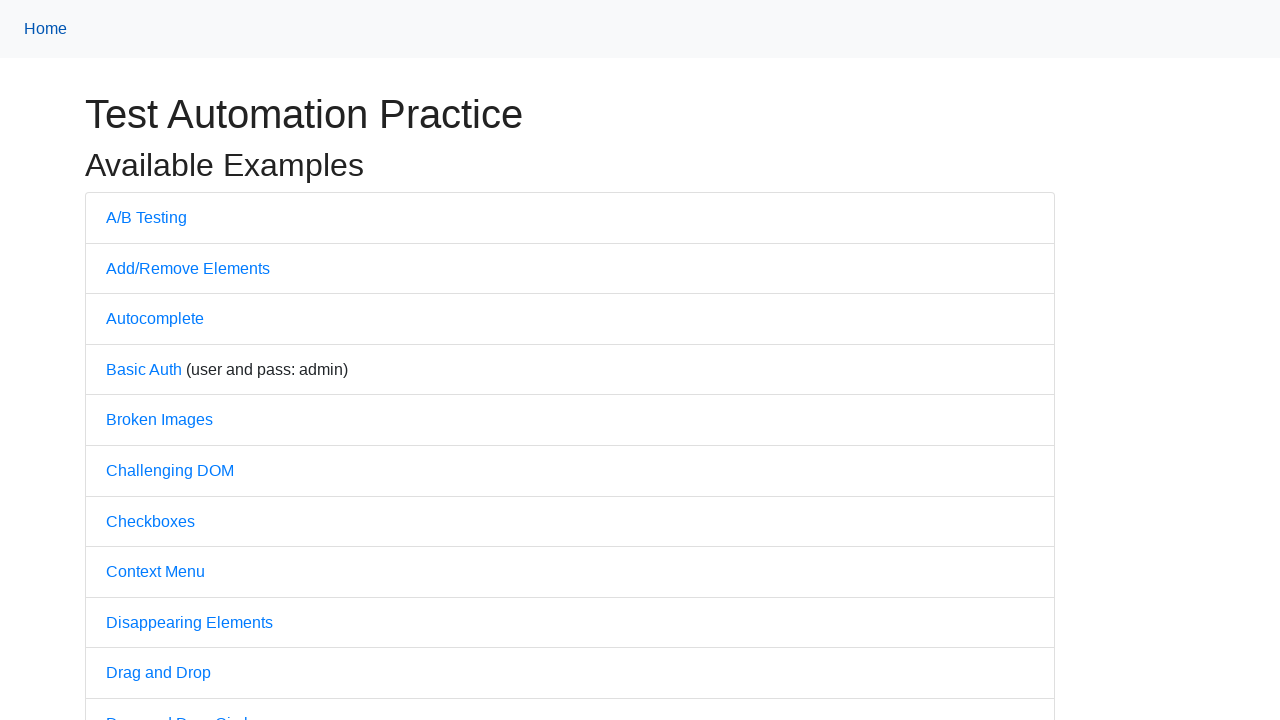

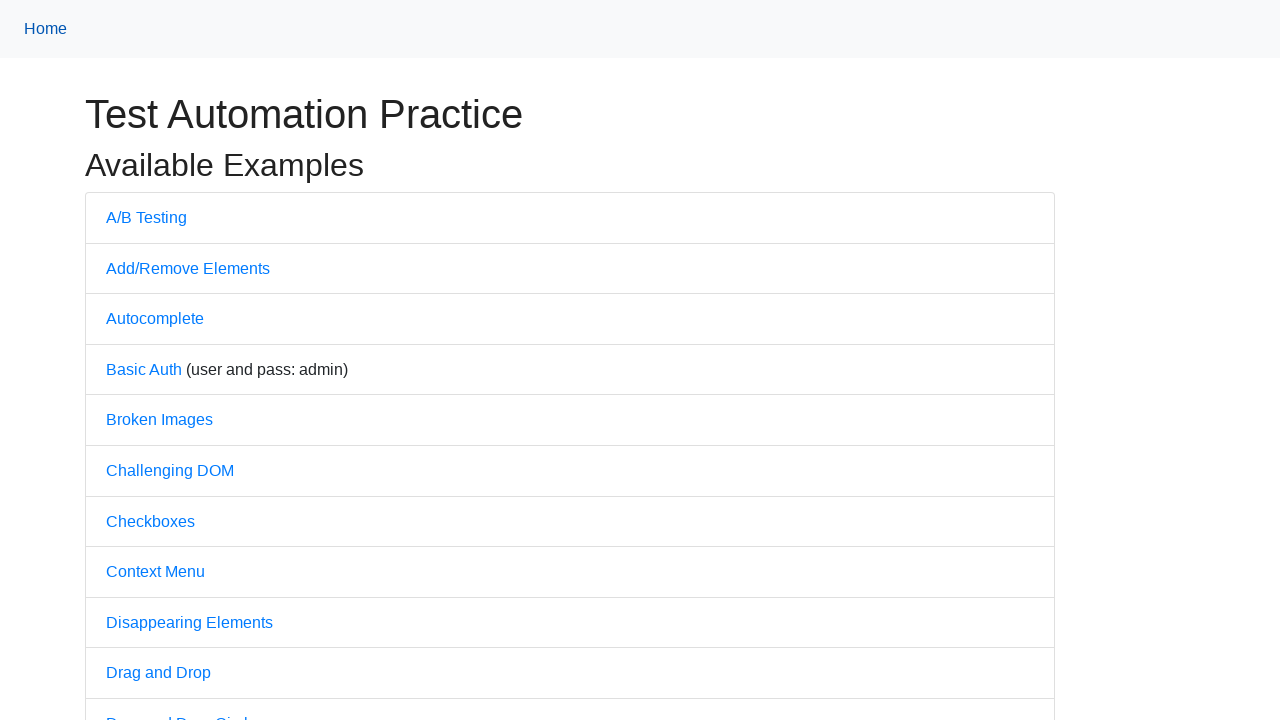